Tests browser window handling by clicking a link that opens a new window, then iterating through window handles to switch between parent and child windows and verify window titles.

Starting URL: https://opensource-demo.orangehrmlive.com/web/index.php/auth/login

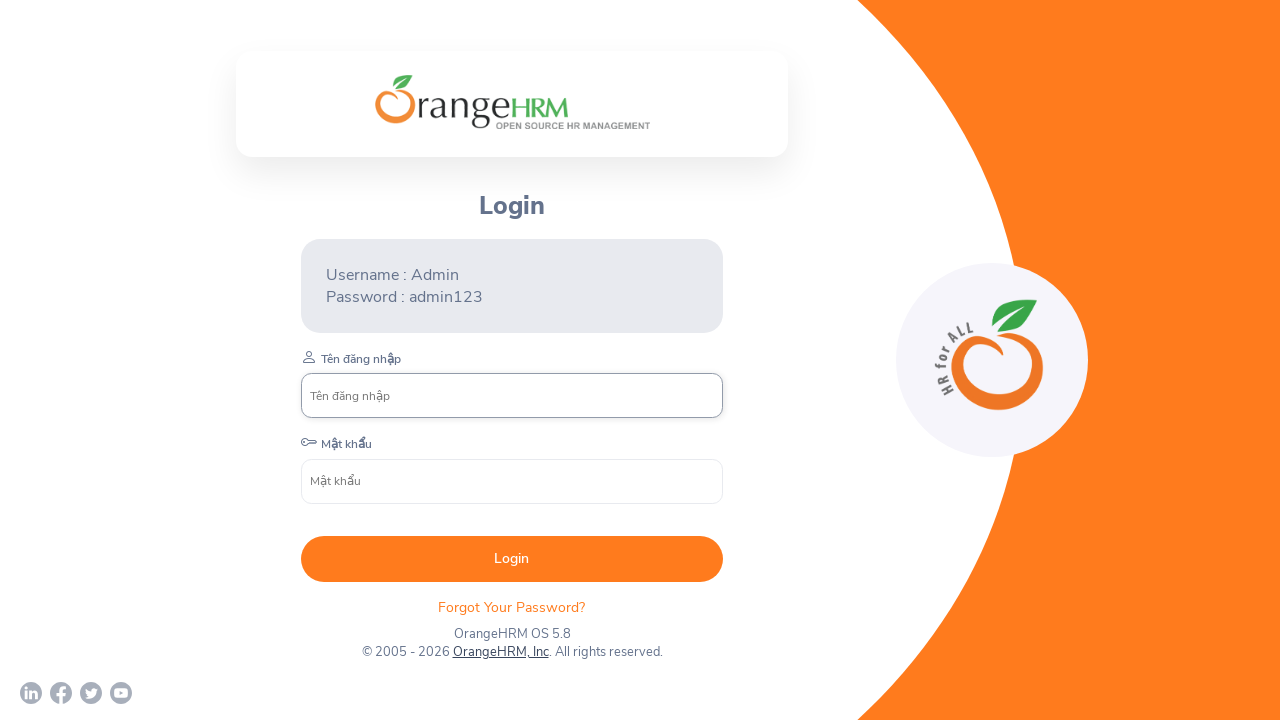

Clicked OrangeHRM, Inc link to open new window at (500, 652) on xpath=//a[normalize-space()='OrangeHRM, Inc']
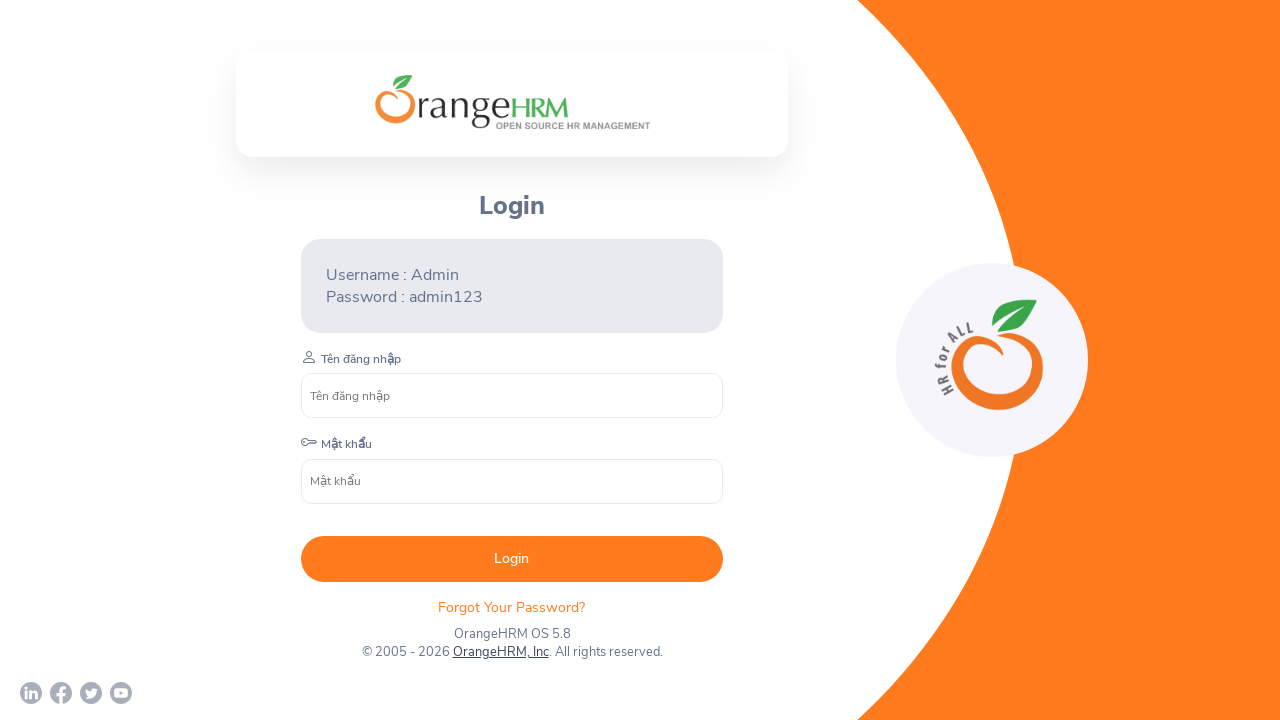

Captured new page object from context
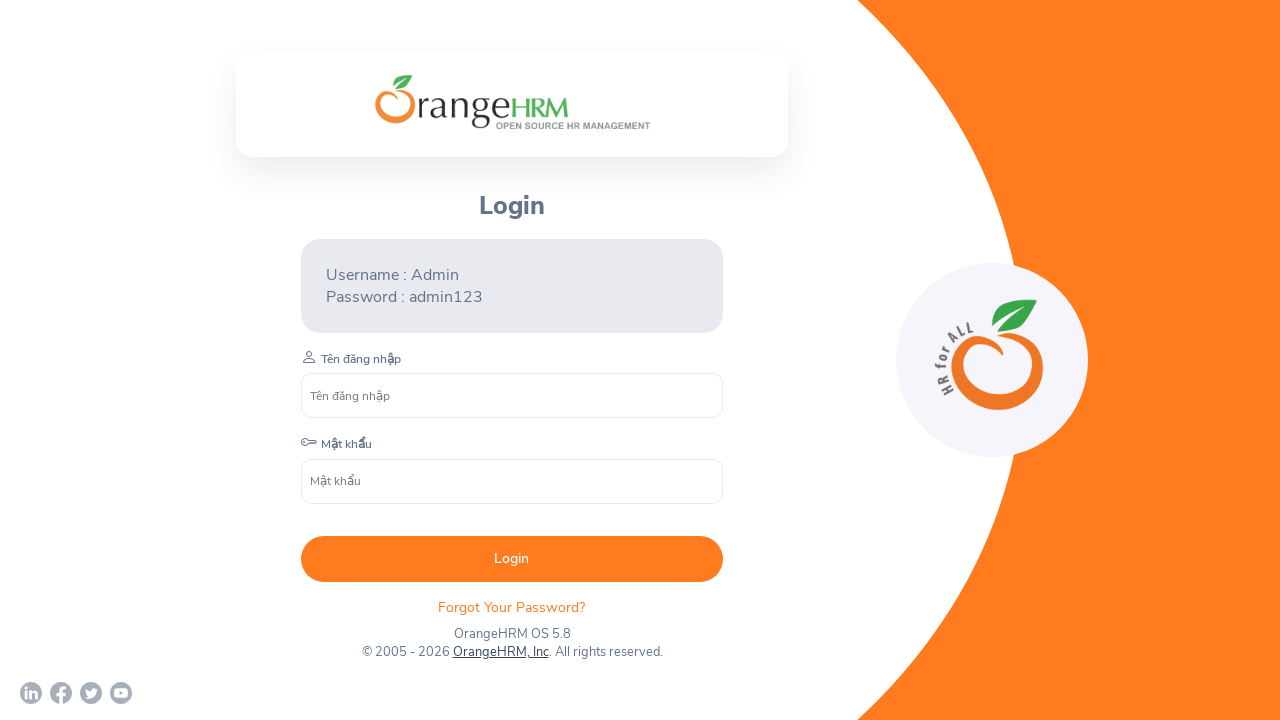

New page loaded successfully
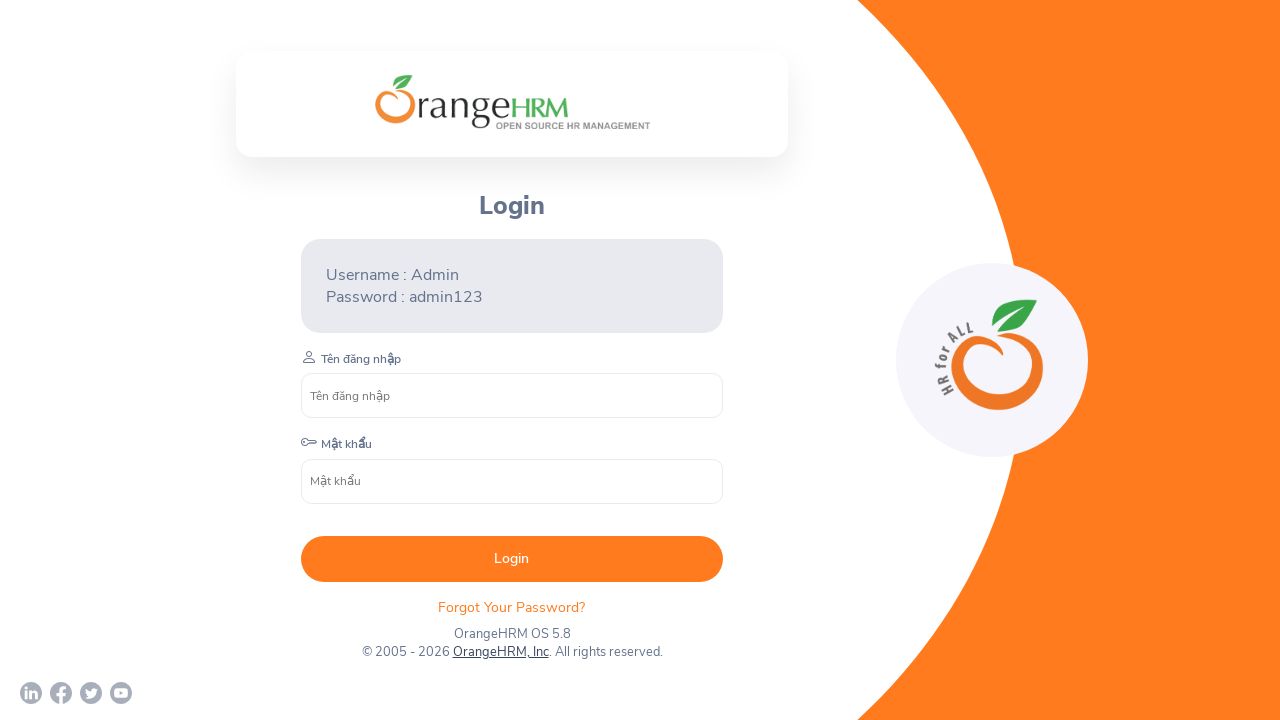

Retrieved all pages from context
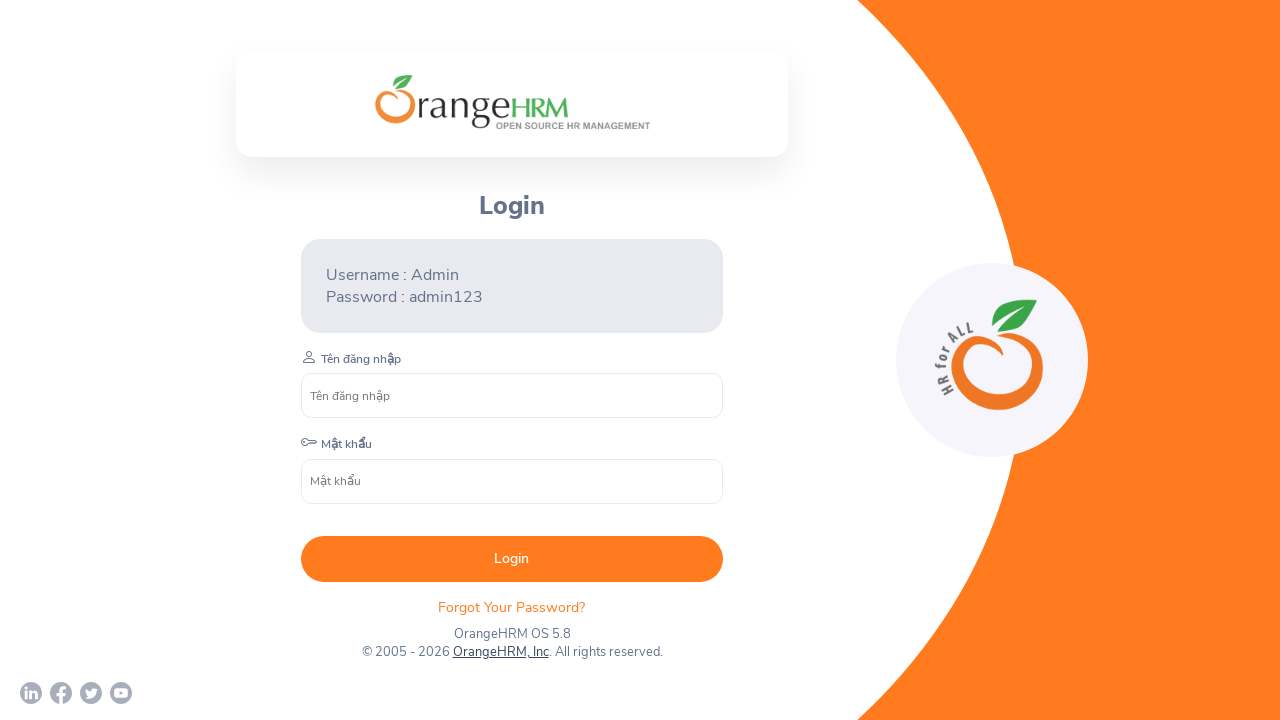

Found parent window with title 'OrangeHRM' and URL: https://opensource-demo.orangehrmlive.com/web/index.php/auth/login
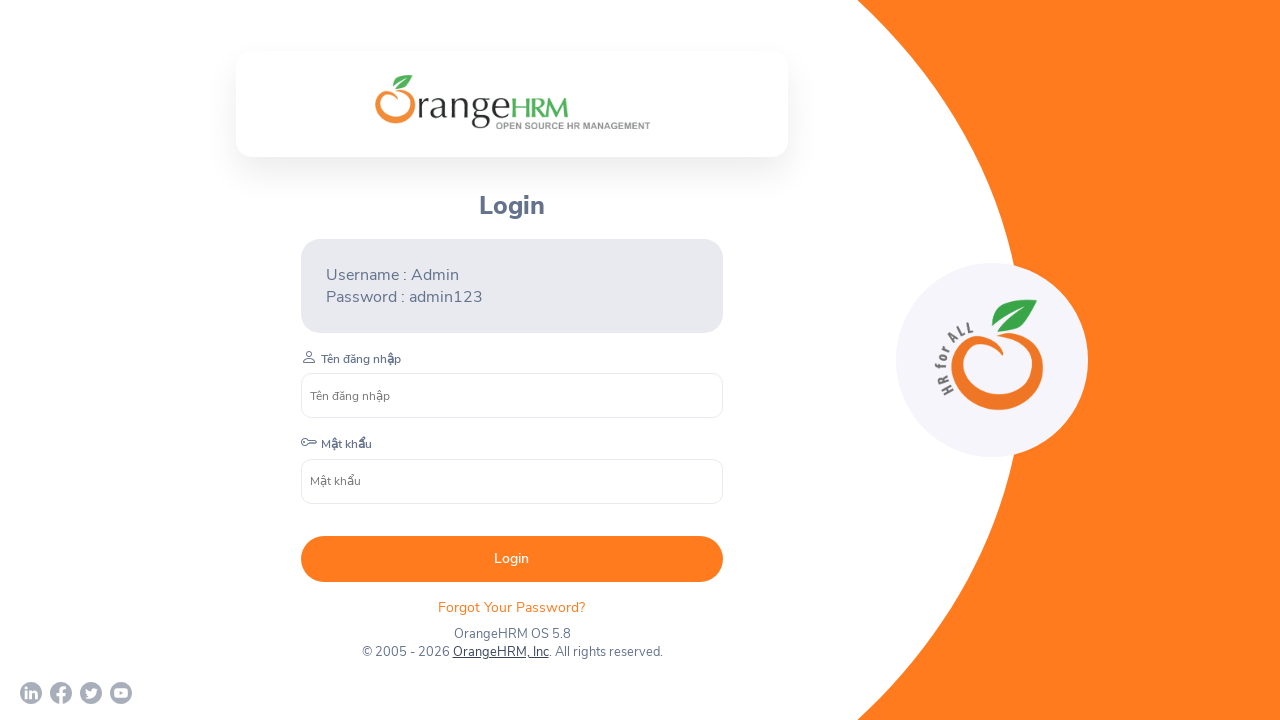

Switched back to original parent window
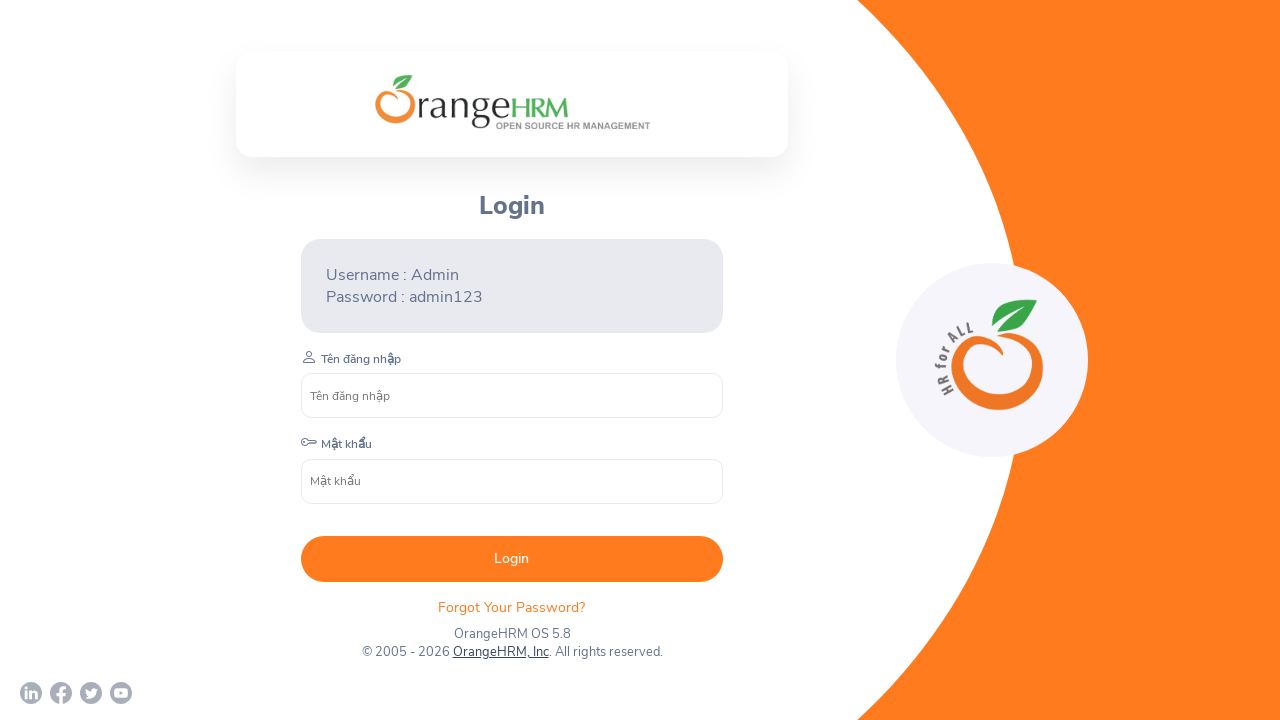

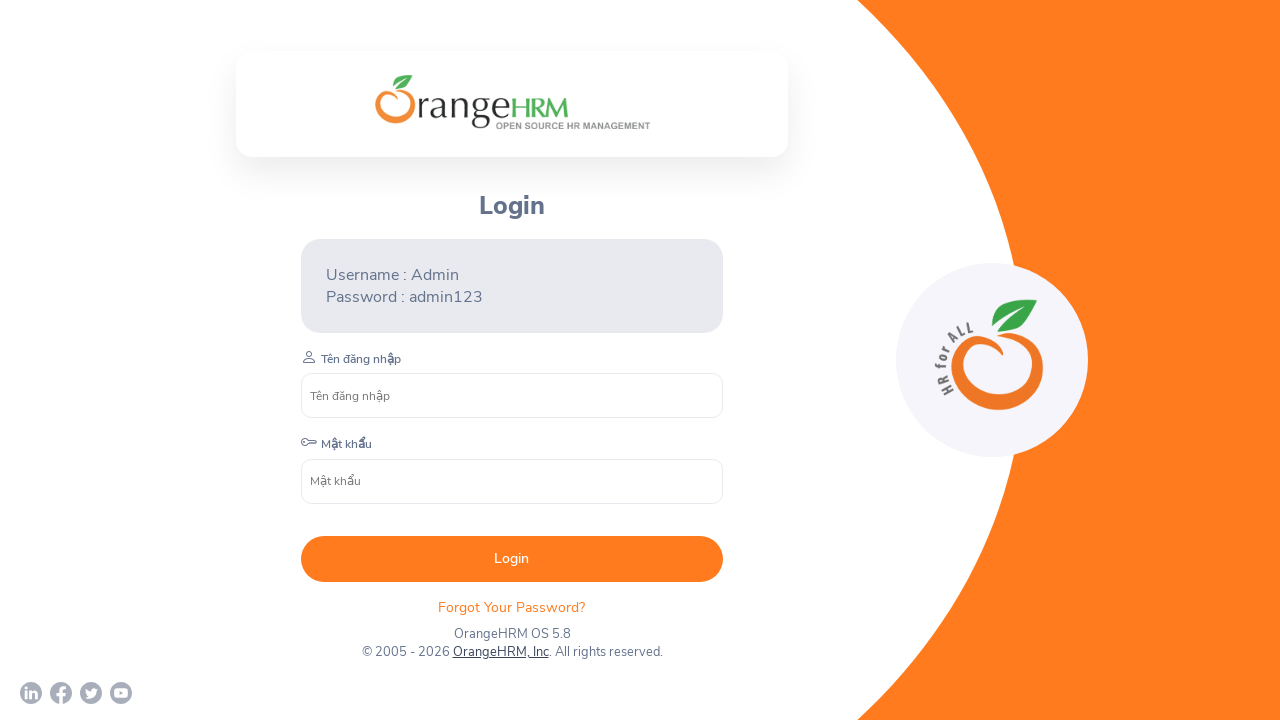